Navigates to autotestdata.com and clicks on the "Need Help?" link to access the help section.

Starting URL: https://autotestdata.com/

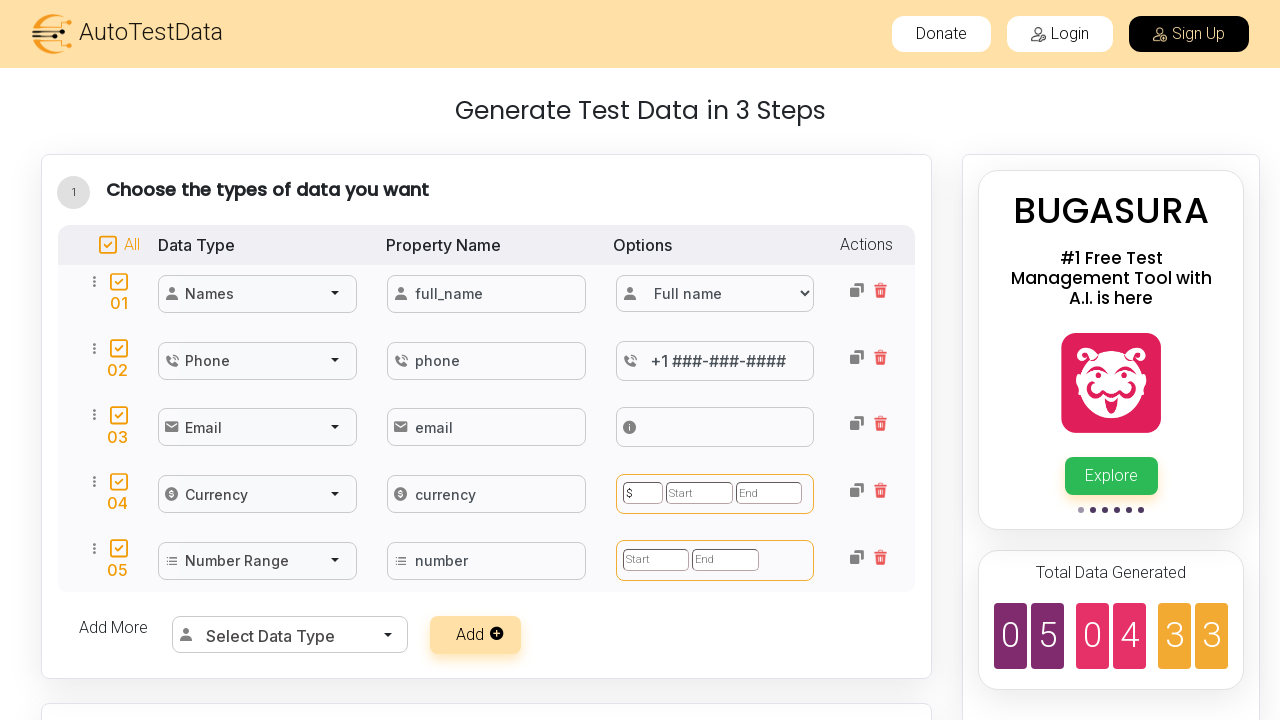

Navigated to https://autotestdata.com/
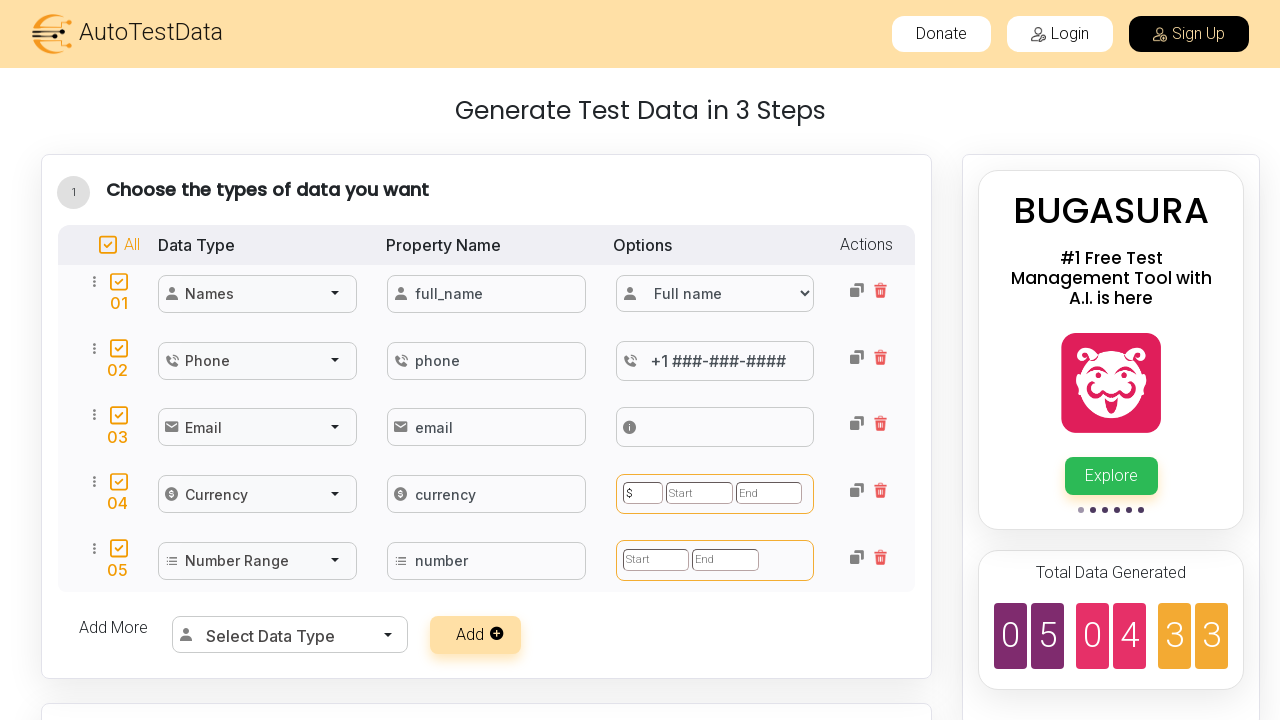

Clicked on the 'Need Help?' link to access help section at (777, 644) on text=Need Help?
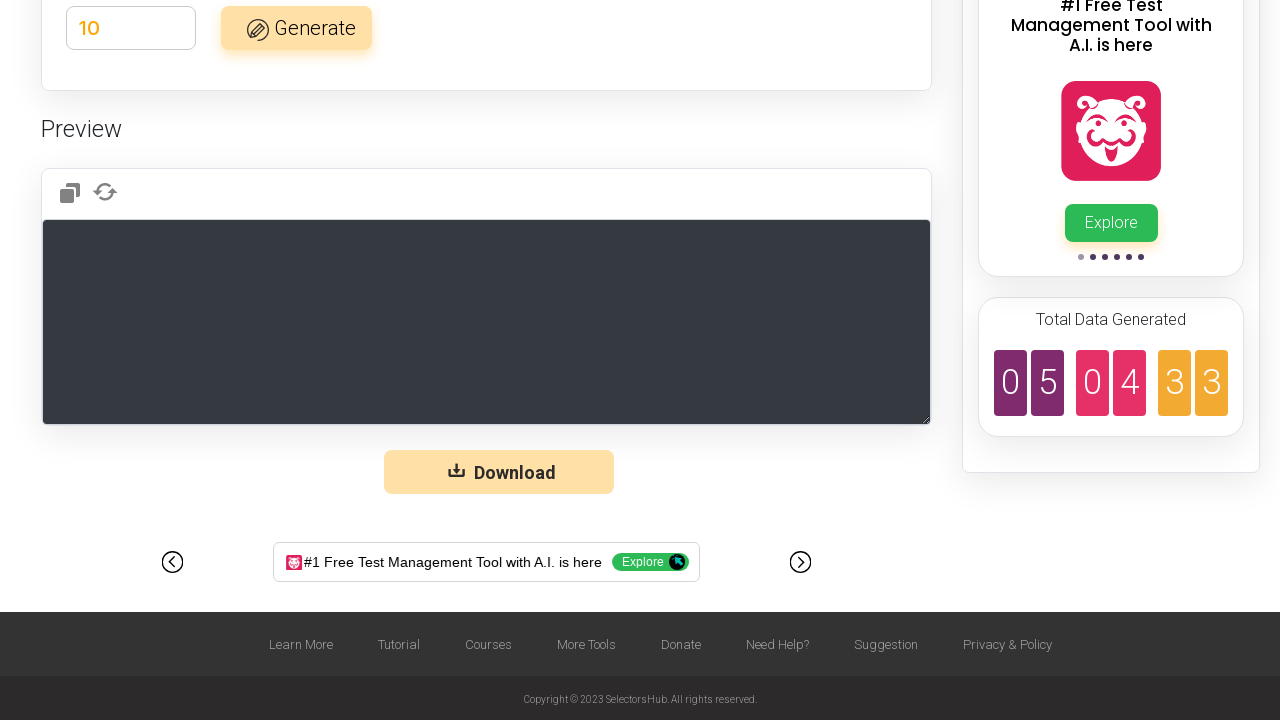

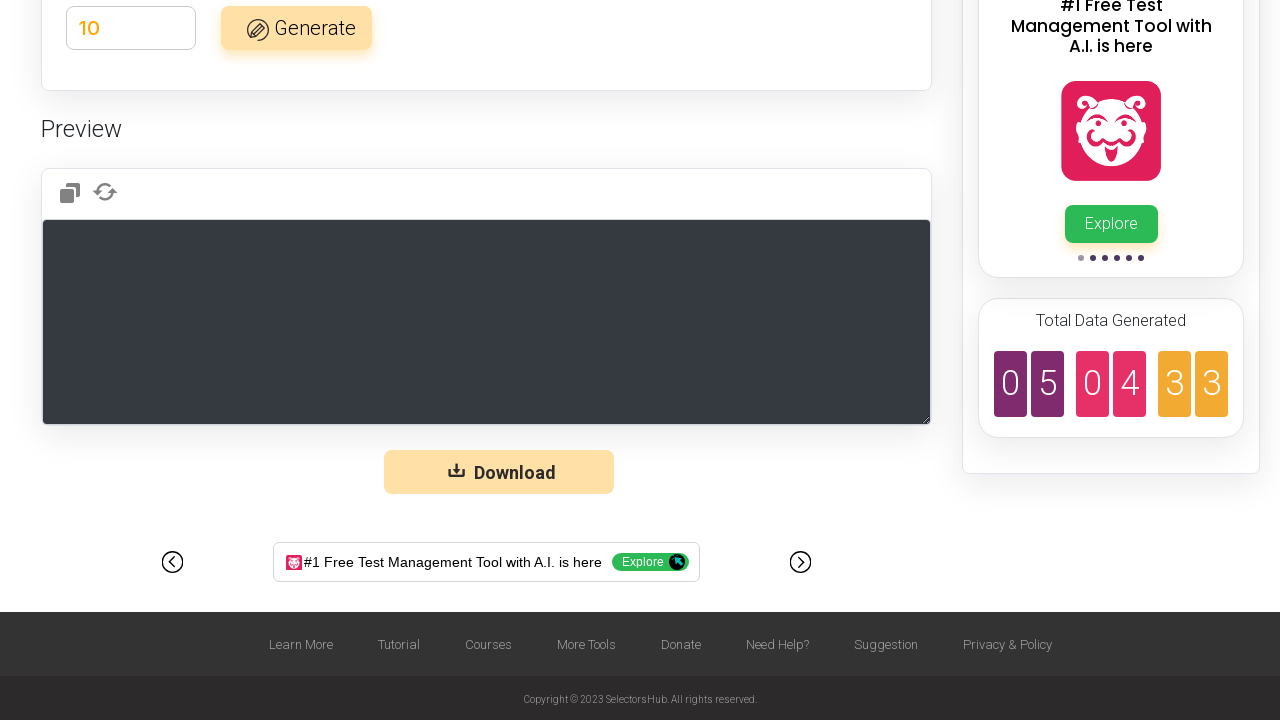